Tests checkbox interaction on SpiceJet website by verifying checkbox states and clicking on checkboxes

Starting URL: https://www.spicejet.com/

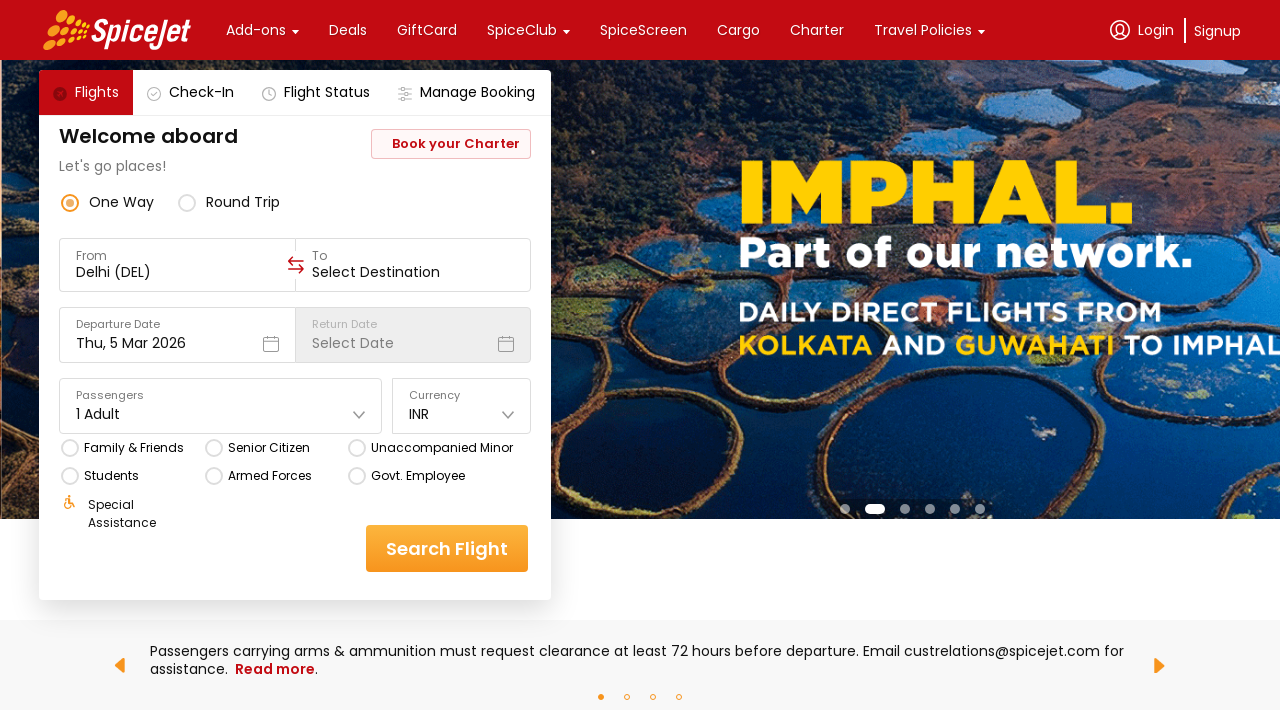

Clicked on checkbox element at (268, 448) on xpath=//*[@id="main-container"]/div/div[1]/div[3]/div[2]/div[6]/div/div[2]/div[2
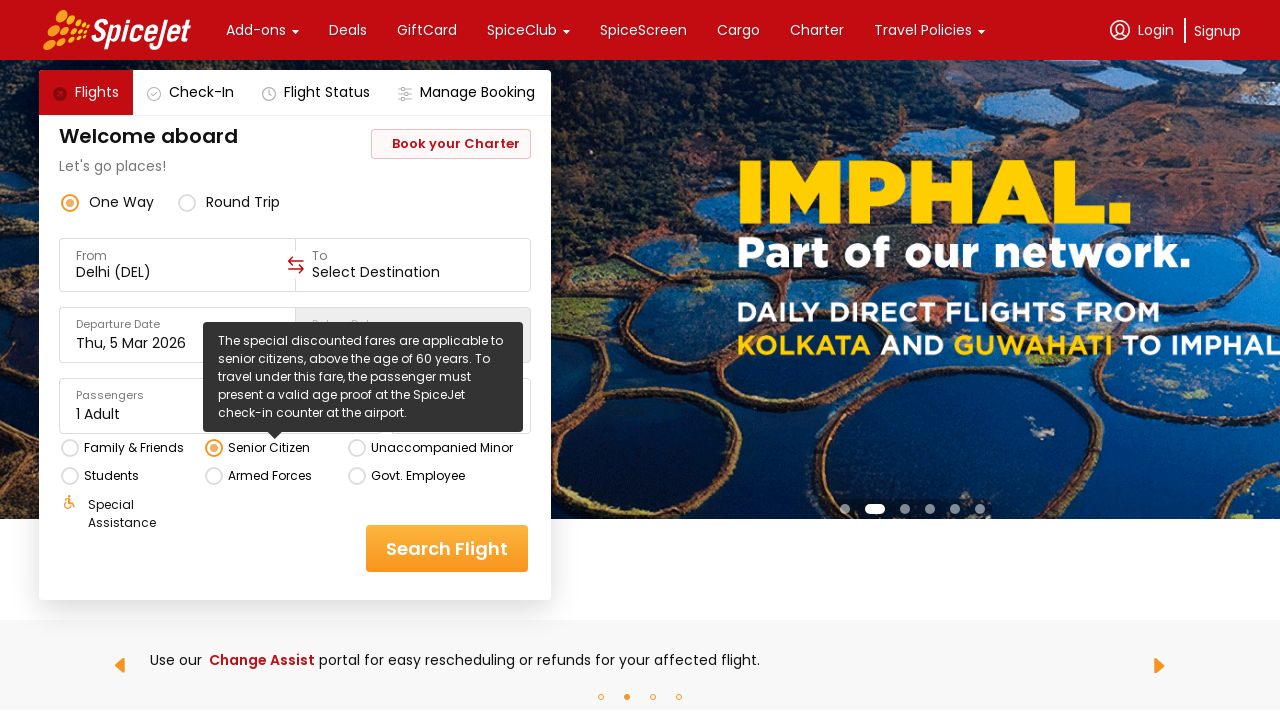

Waited 2 seconds for checkbox action to complete
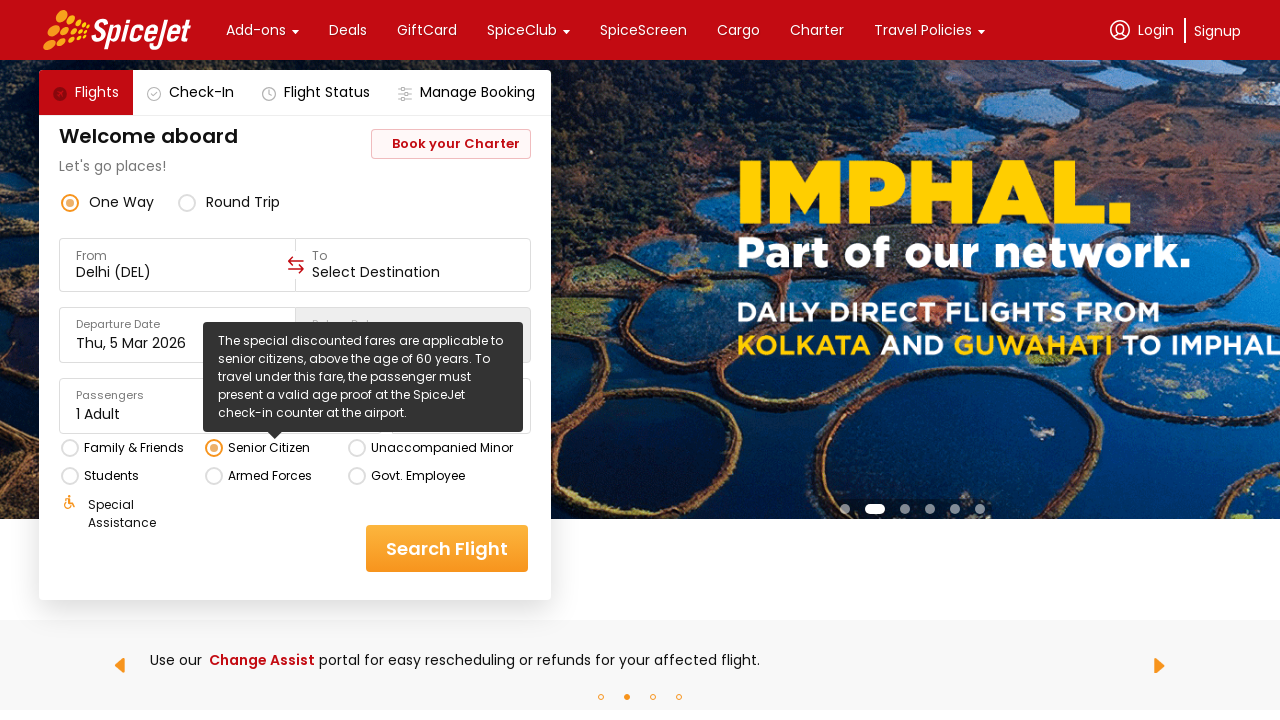

Verified checkbox elements are present on the page
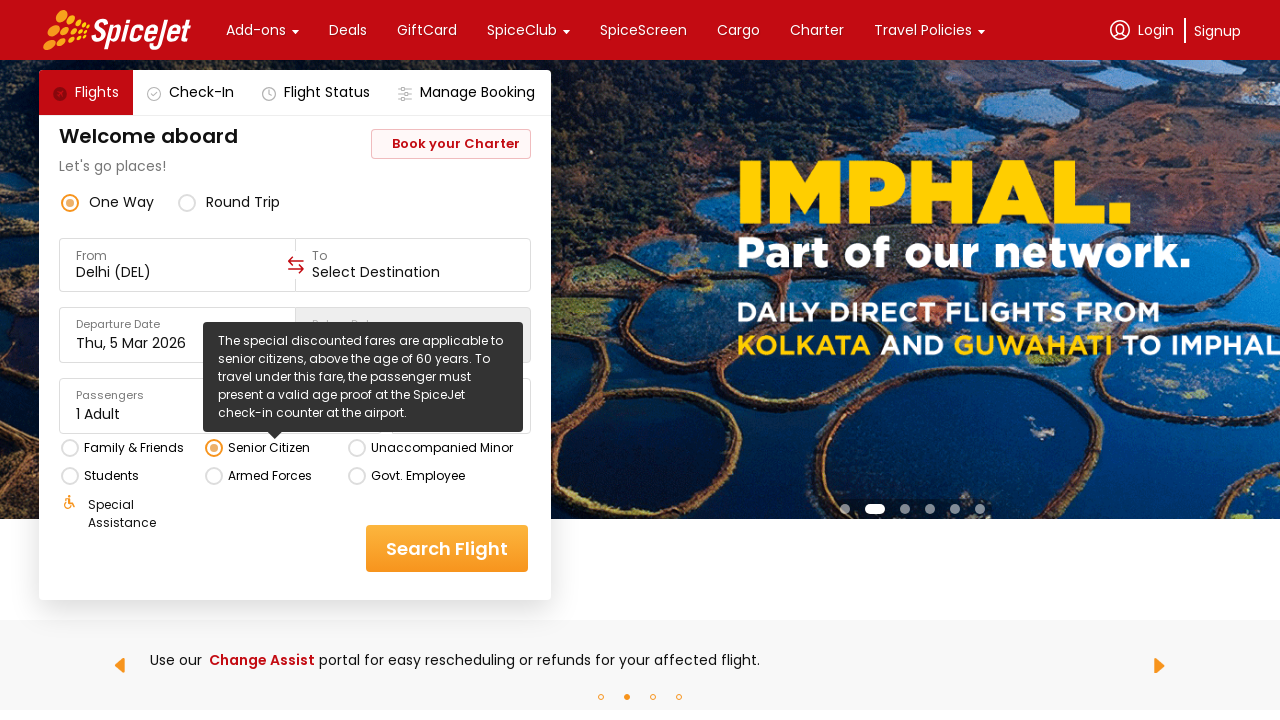

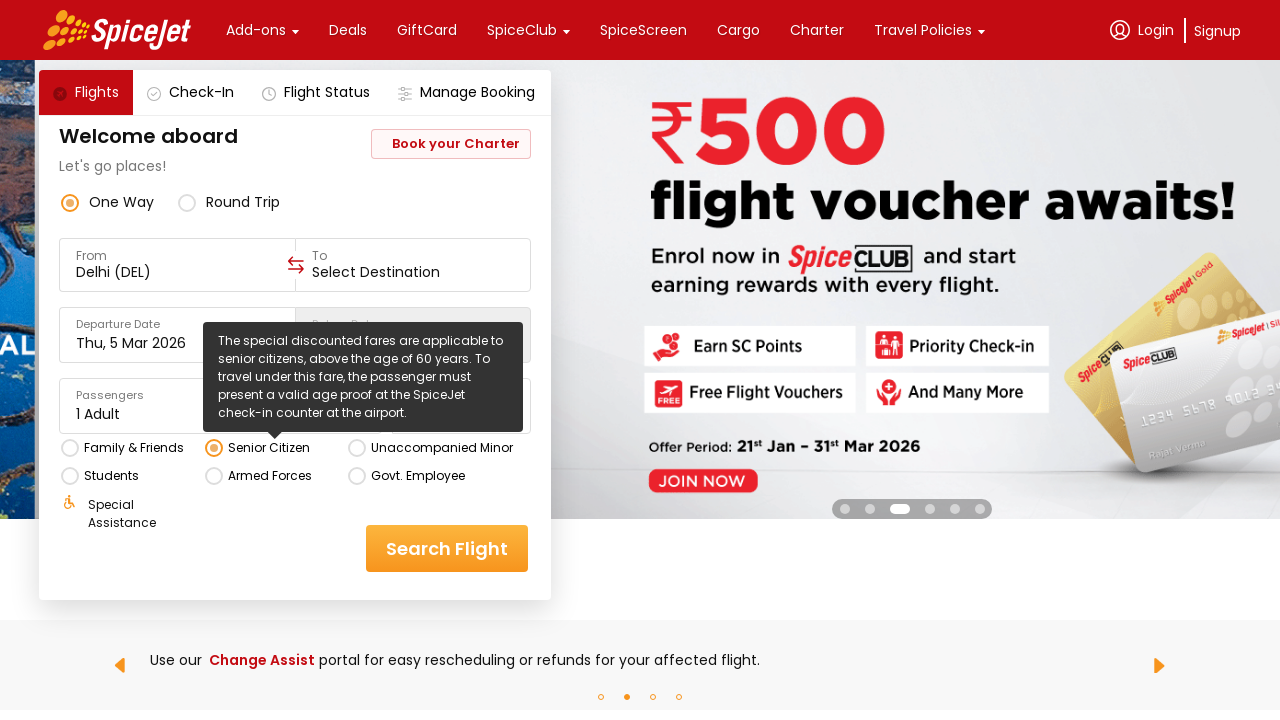